Fills out a text box form with user information including full name, email, current address and permanent address

Starting URL: https://demoqa.com/text-box

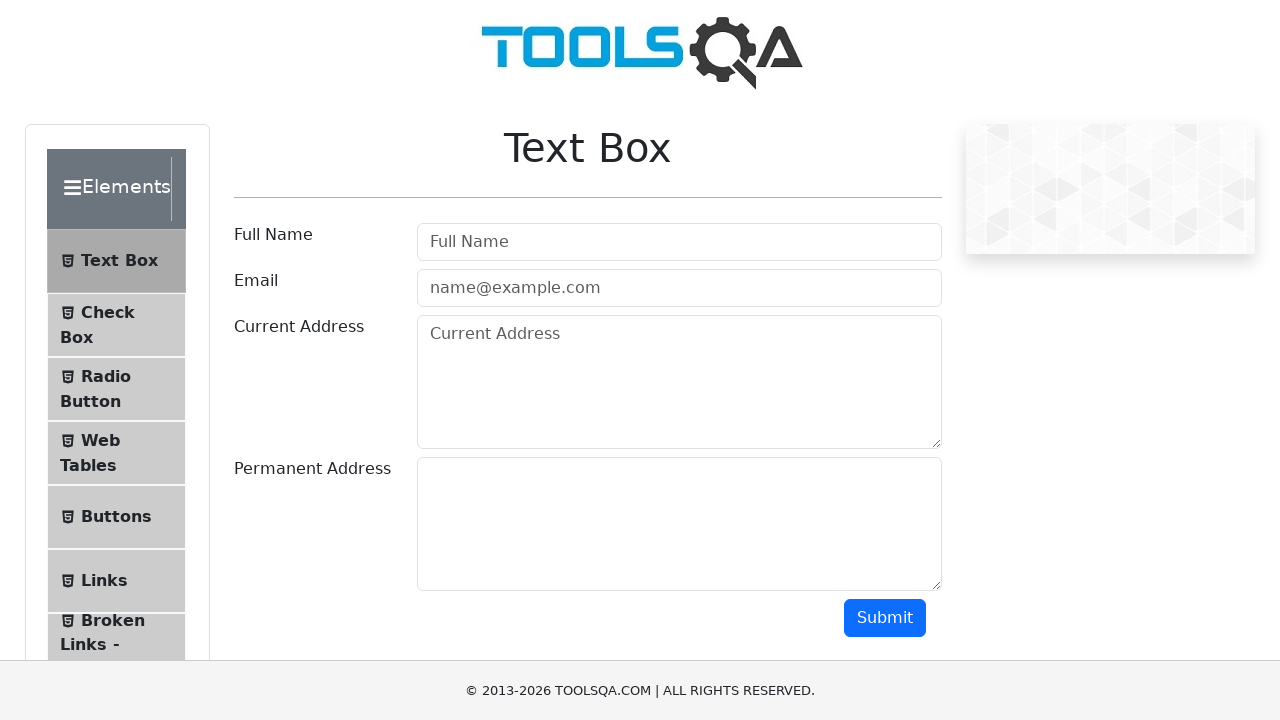

Filled full name field with 'Jane Doe' on input#userName
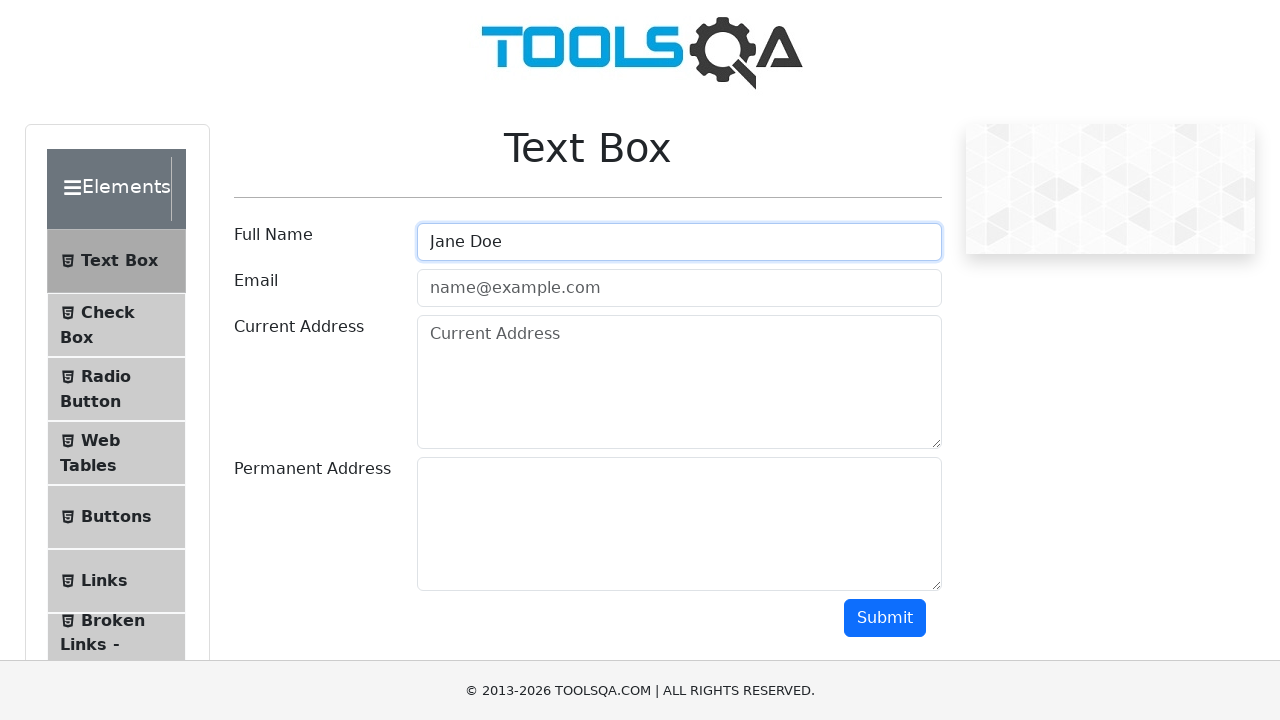

Filled email field with 'jane.doe@example.com' on input#userEmail
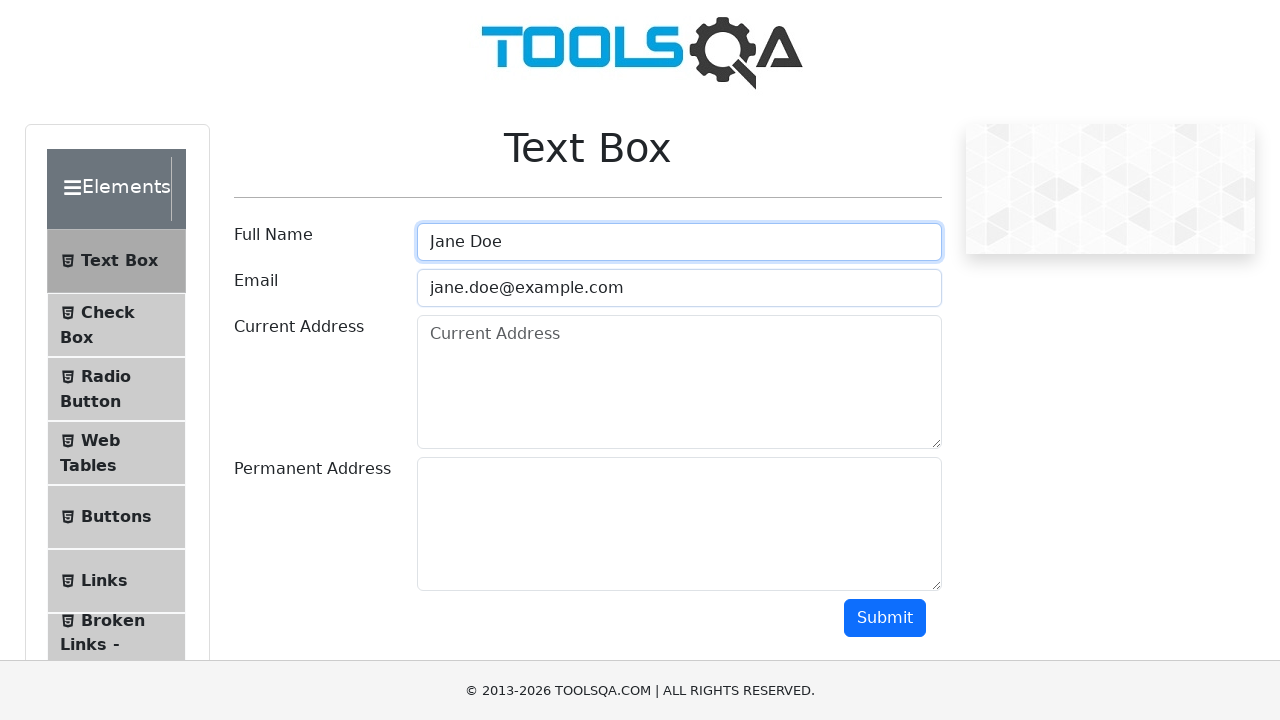

Filled current address field with '456 Oak Avenue, Apt 2B' on textarea#currentAddress
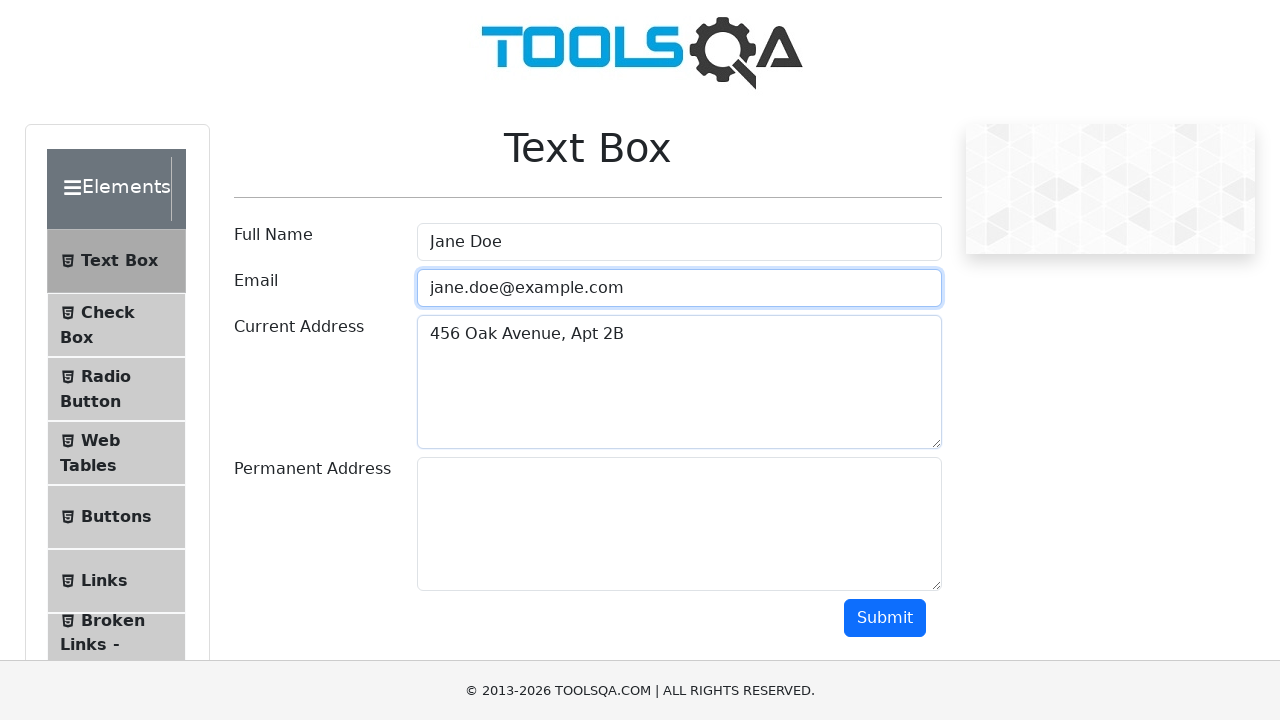

Filled permanent address field with '789 Pine Street, Suite 100' on textarea#permanentAddress
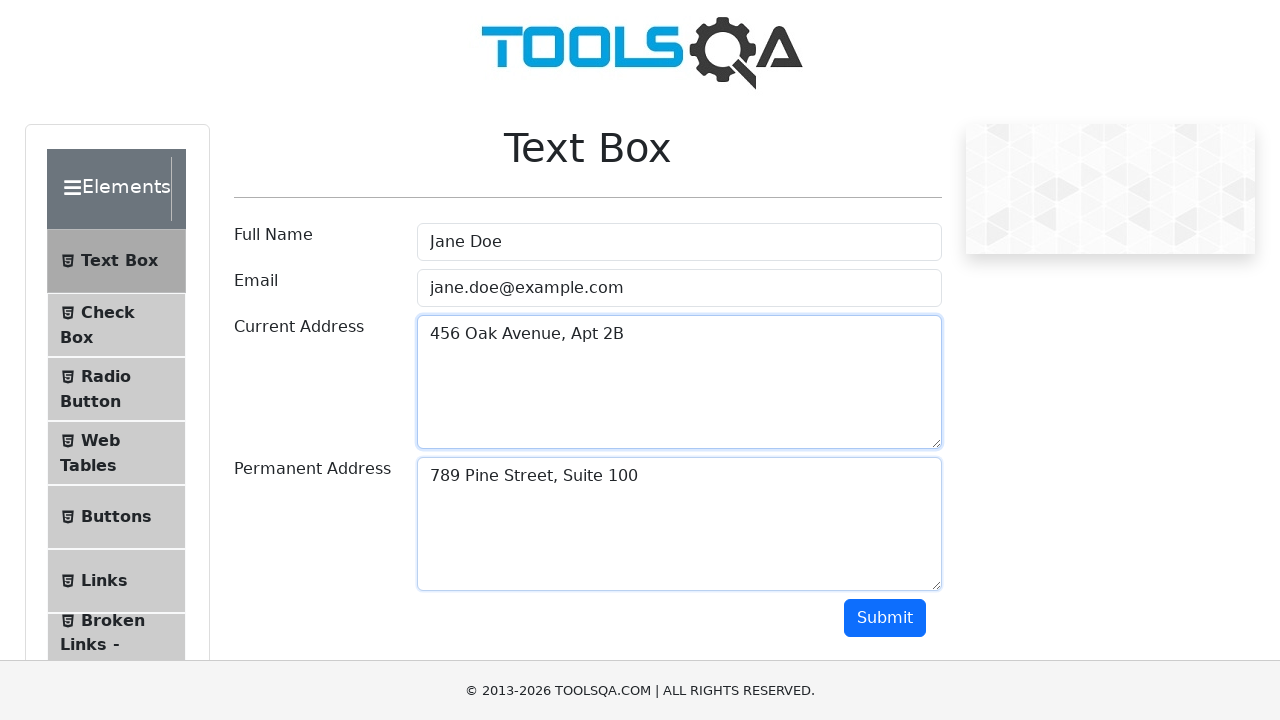

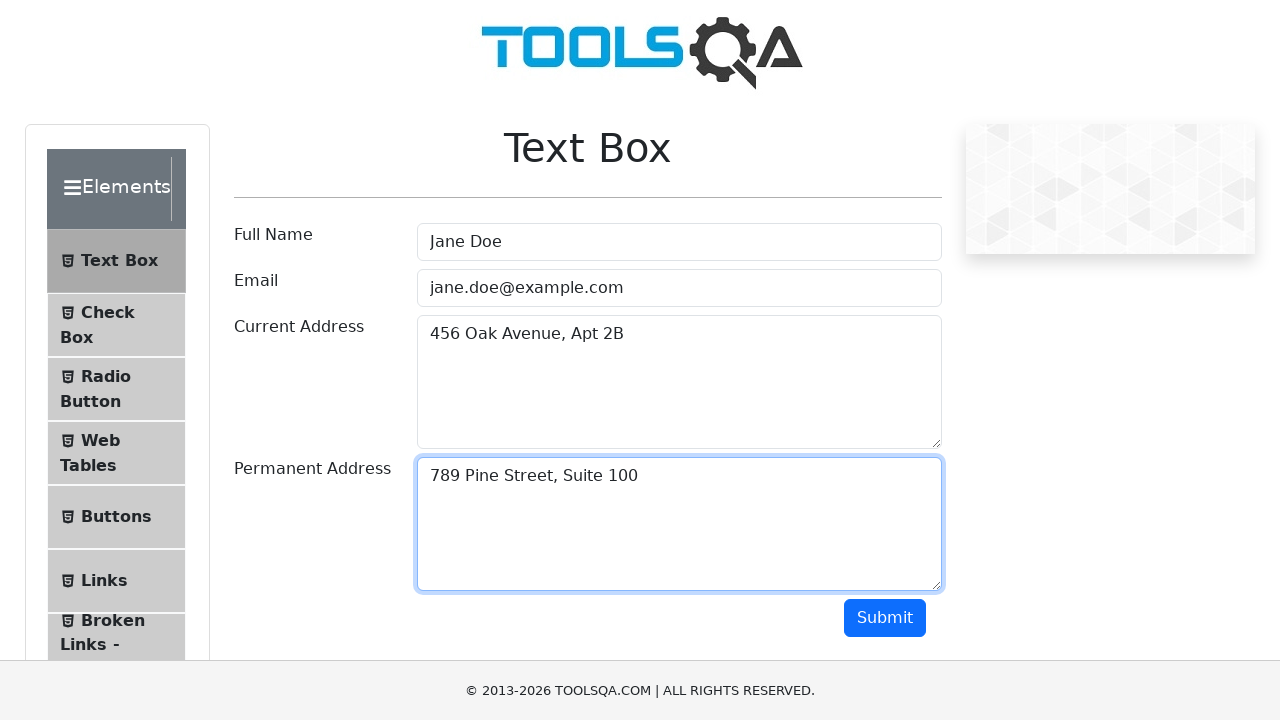